Tests sortable list functionality by shuffling items randomly and then reordering them using drag and drop interactions

Starting URL: http://automation-practice.emilos.pl/sortable.php

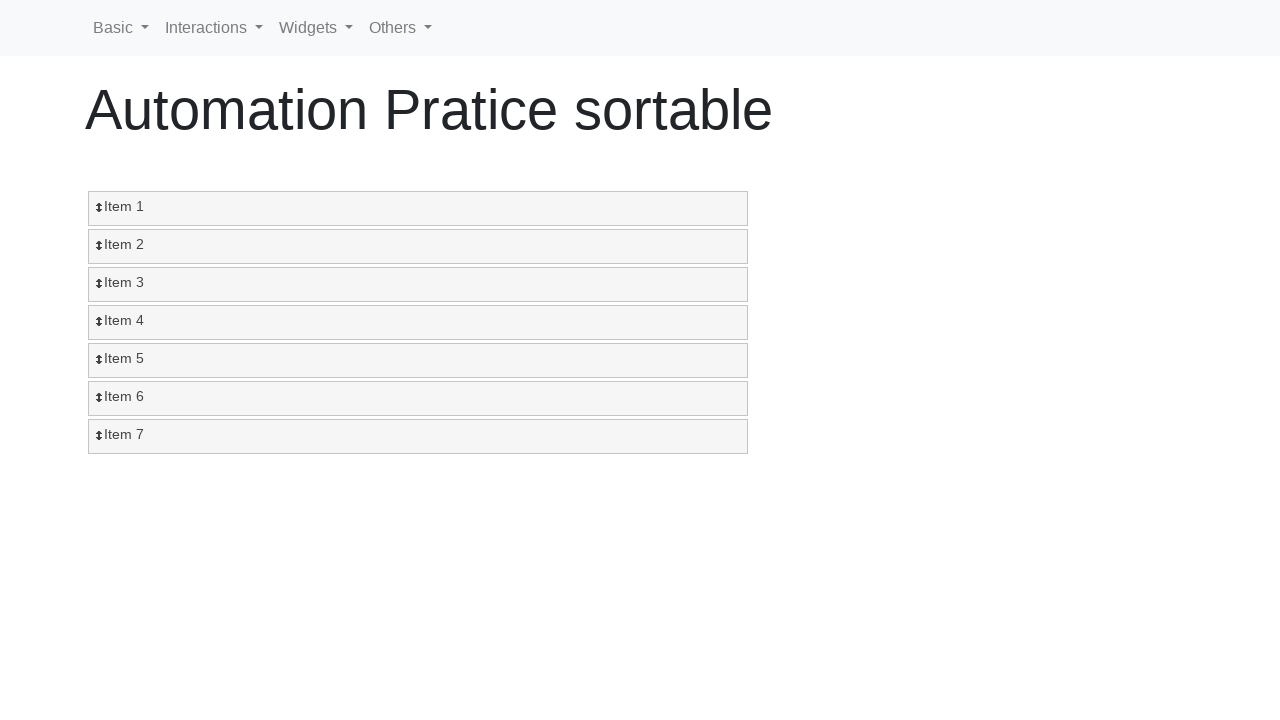

Navigated to sortable list practice page
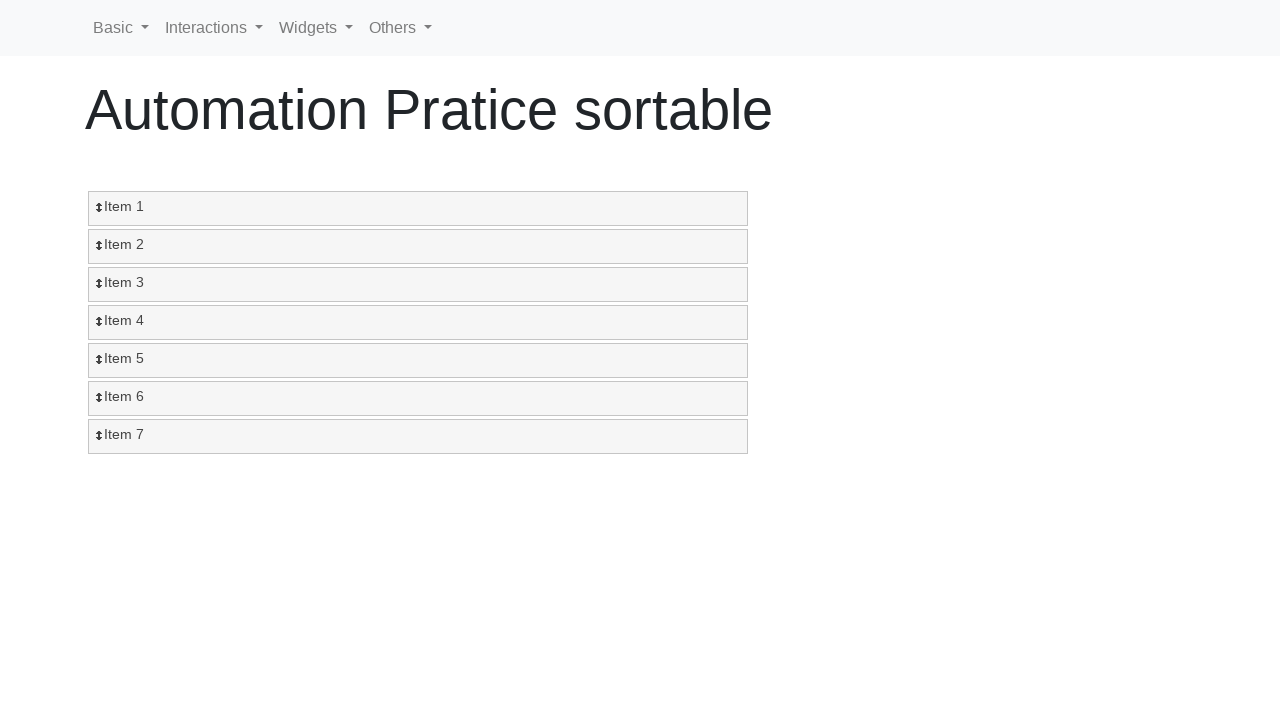

Generated shuffled order: [7, 5, 3, 4, 6, 1, 2]
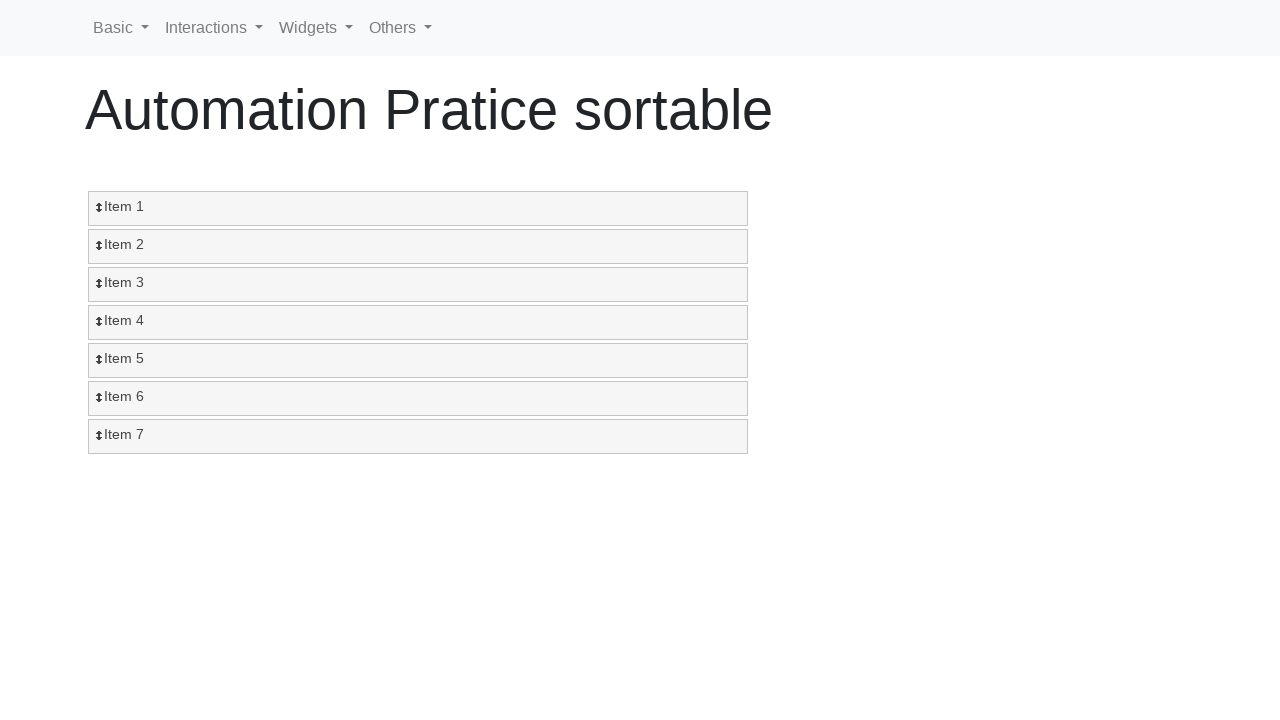

Located sortable container element
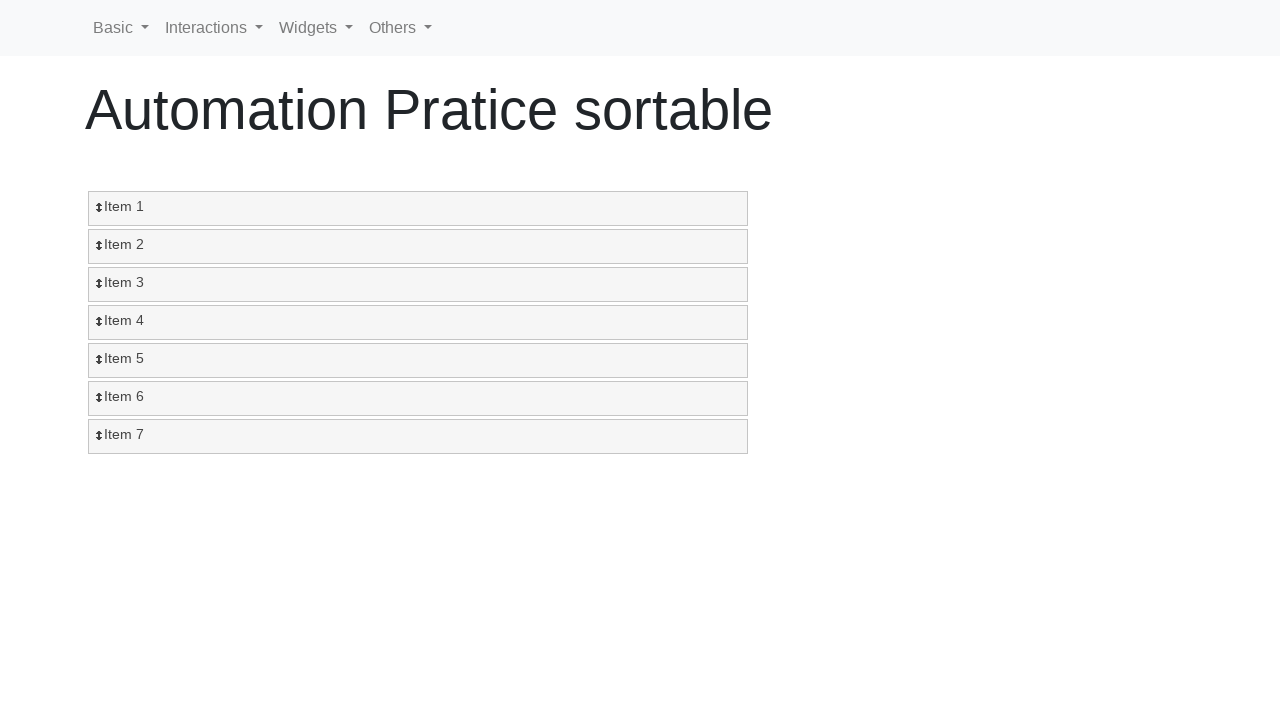

Dragged 'Item 7' to position 1 at (418, 209)
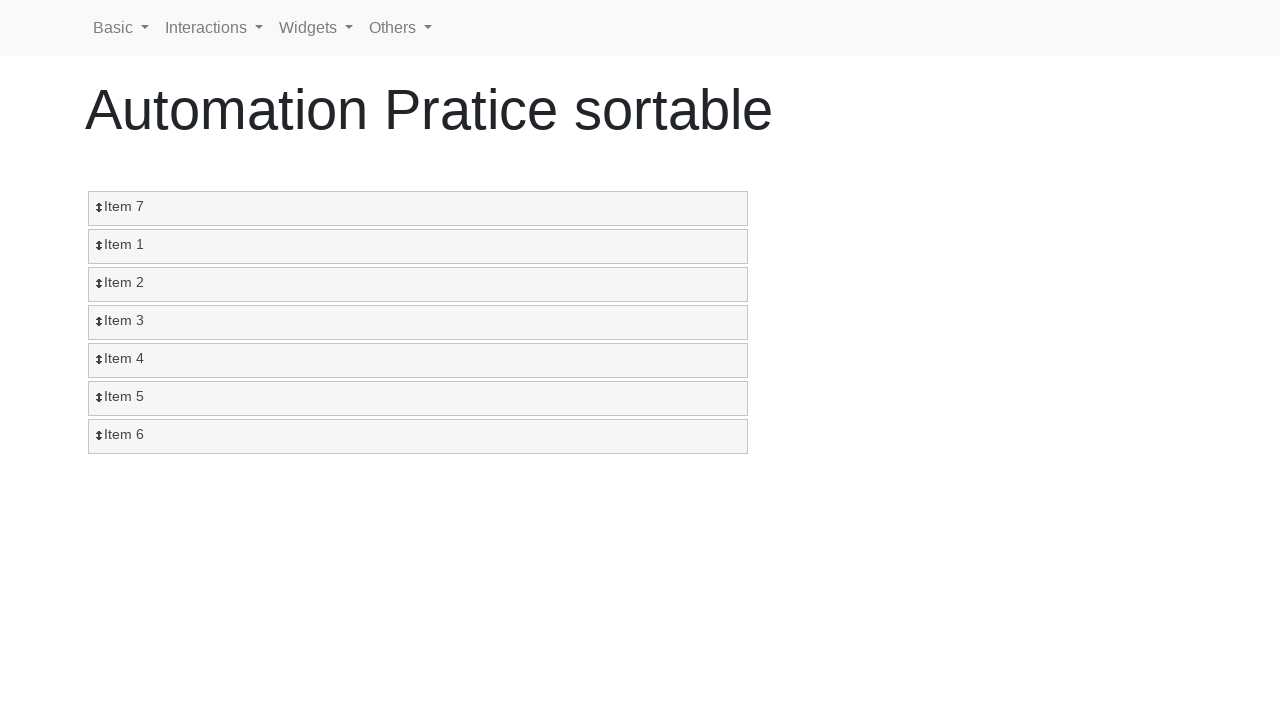

Dragged 'Item 5' to position 2 at (418, 247)
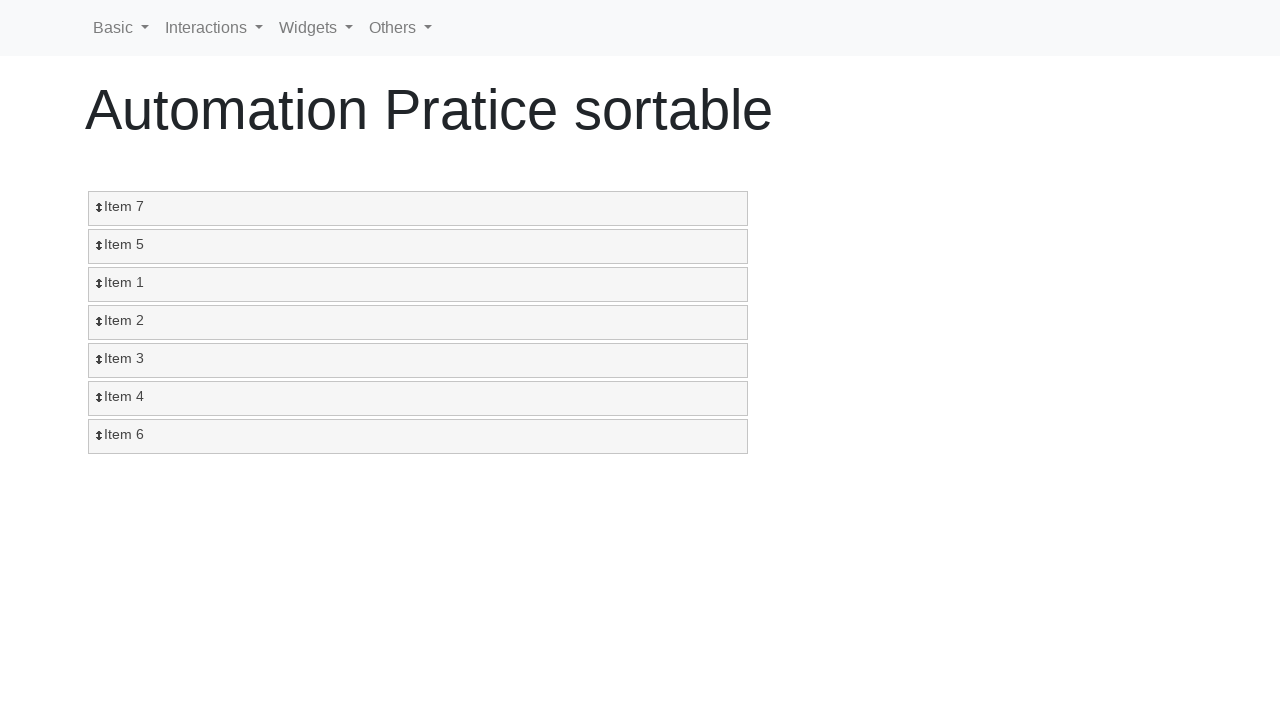

Dragged 'Item 3' to position 3 at (418, 285)
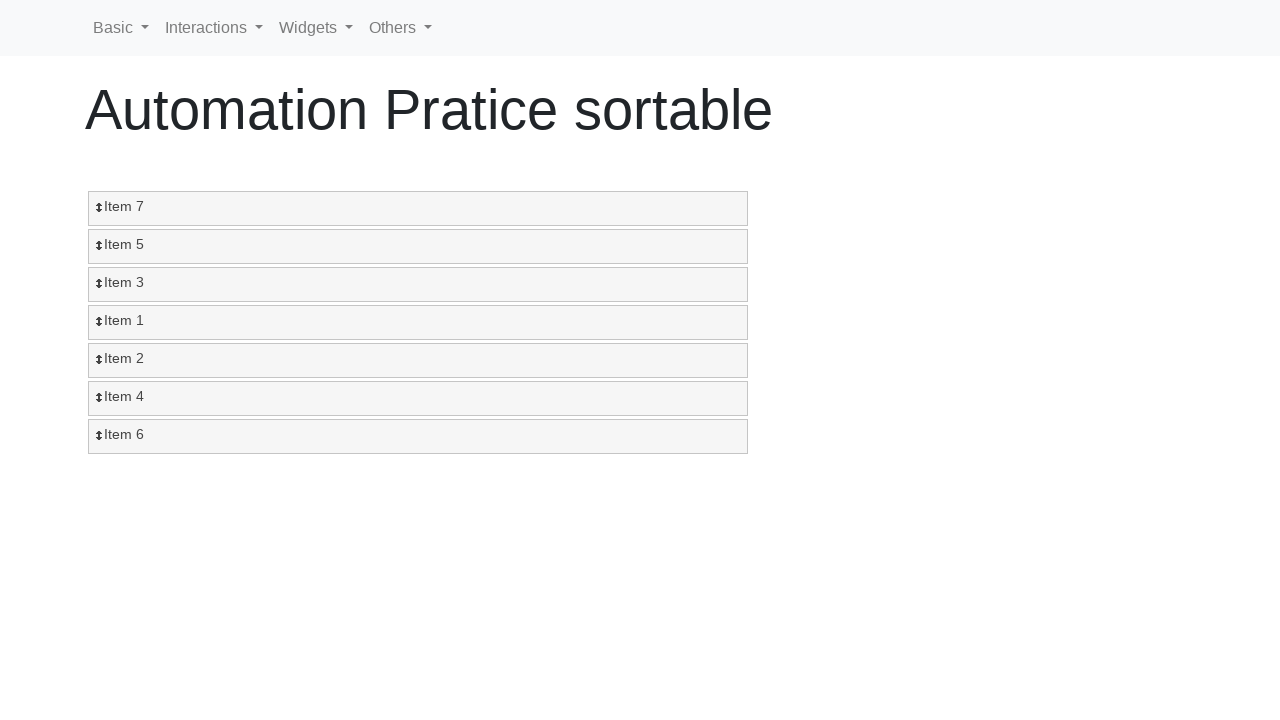

Dragged 'Item 4' to position 4 at (418, 323)
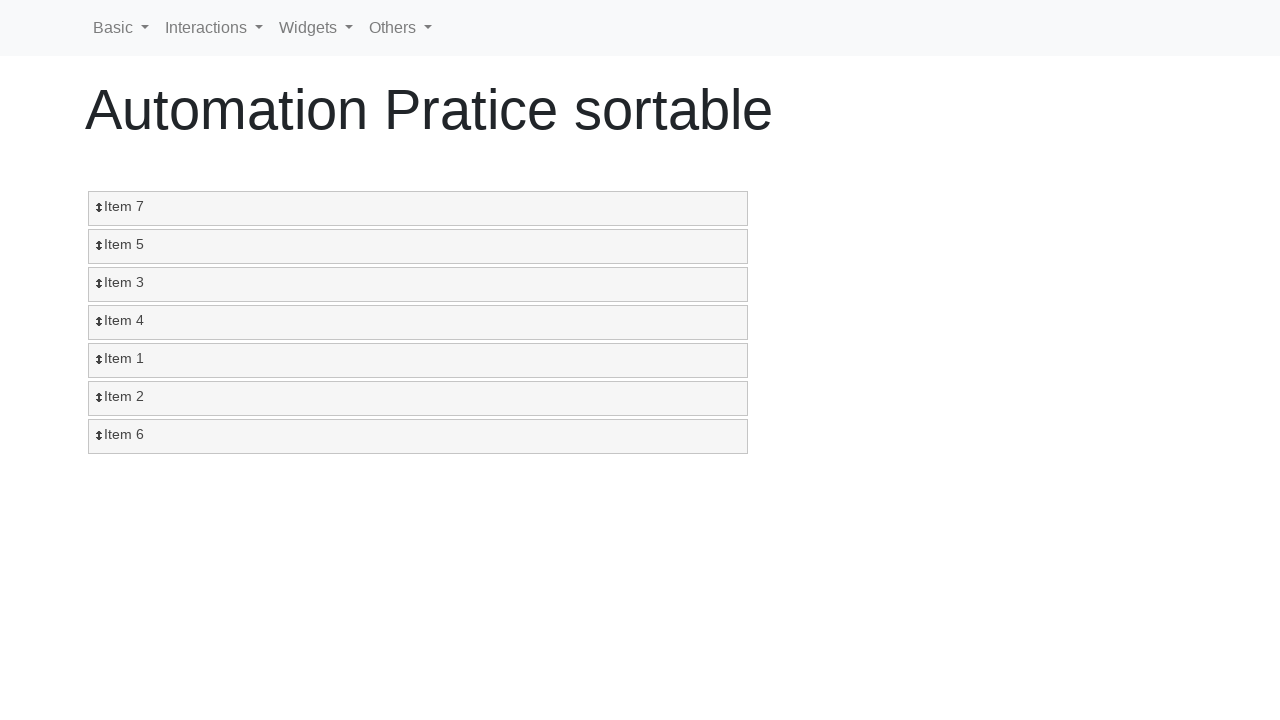

Dragged 'Item 6' to position 5 at (418, 361)
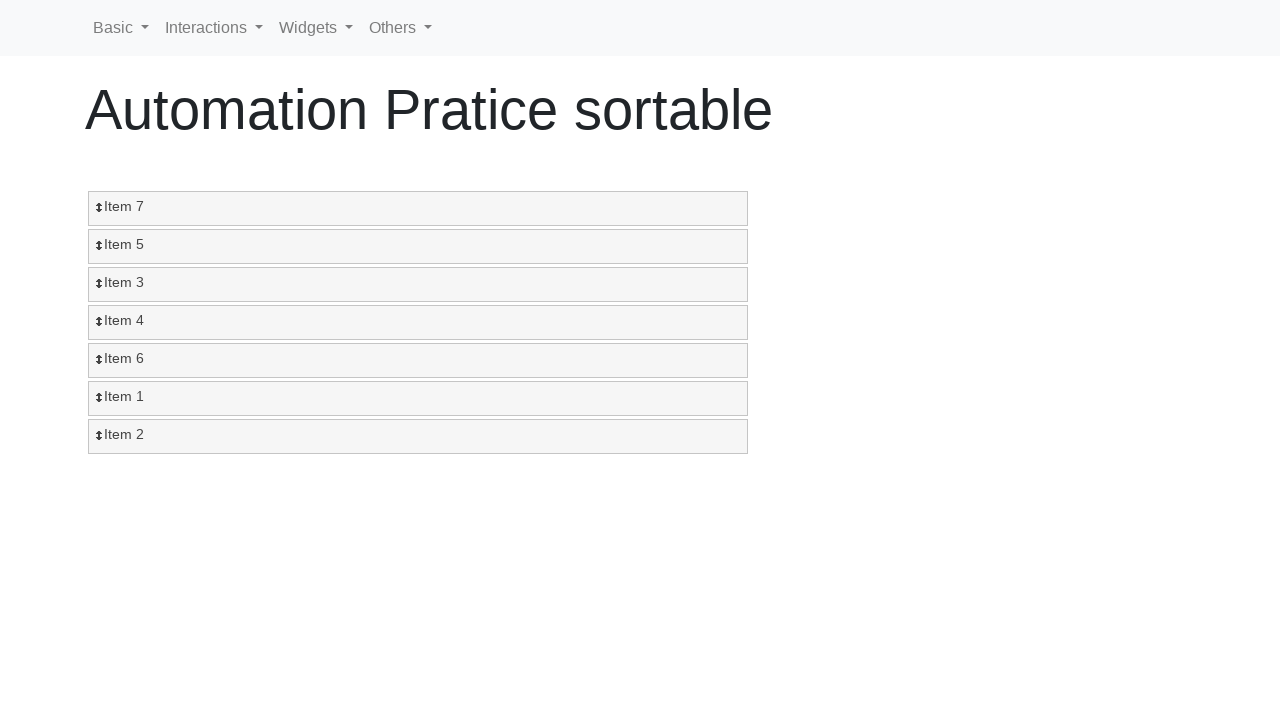

Dragged 'Item 1' to position 6 at (418, 399)
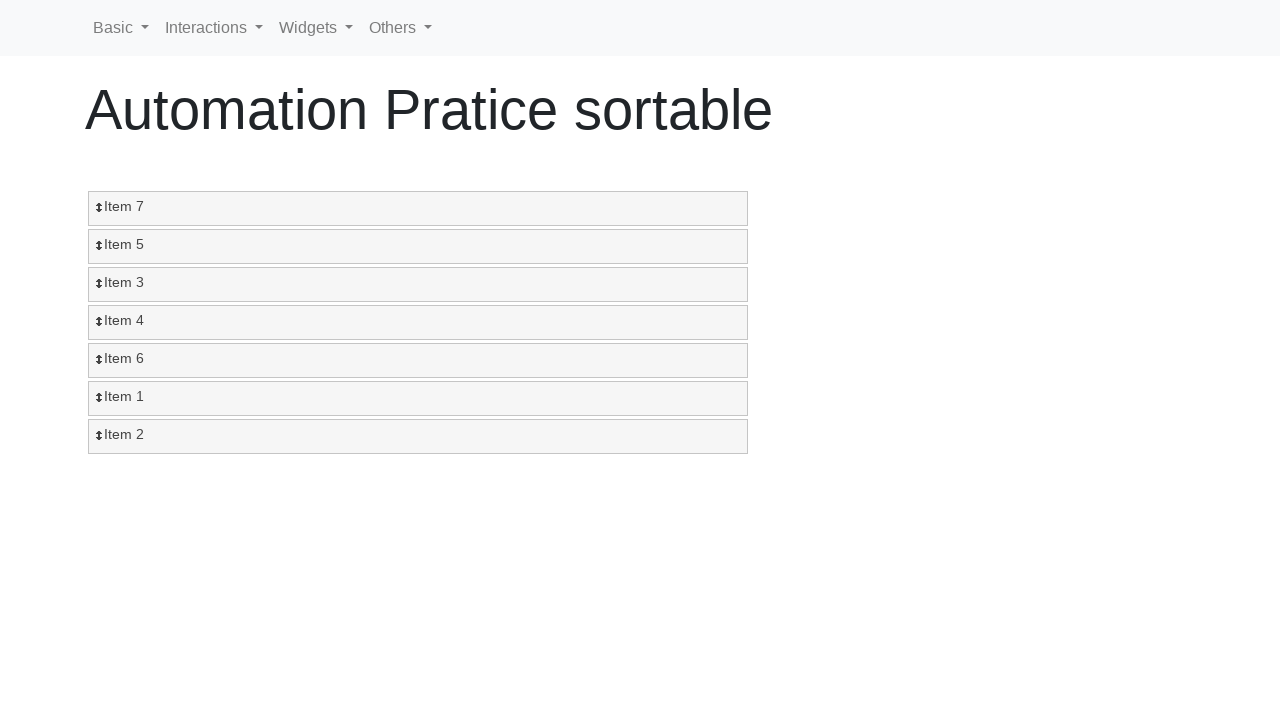

Dragged 'Item 2' to position 7 at (418, 437)
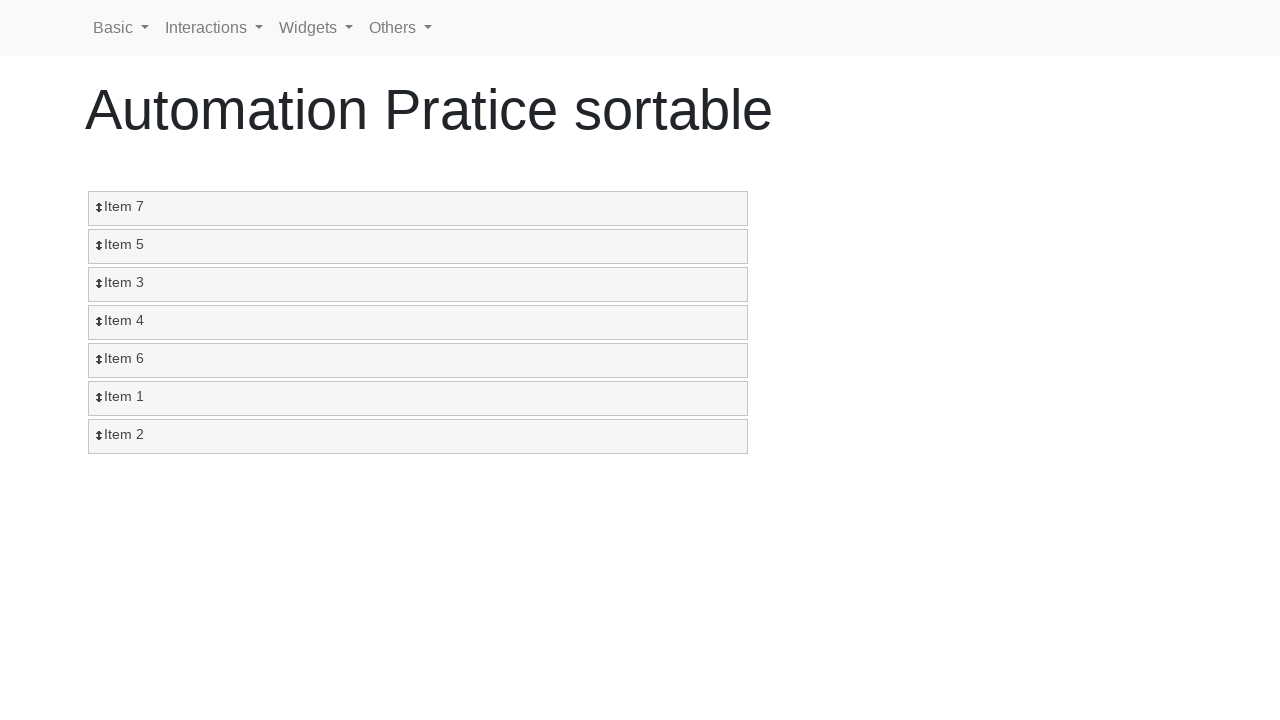

Retrieved all sorted list items for verification
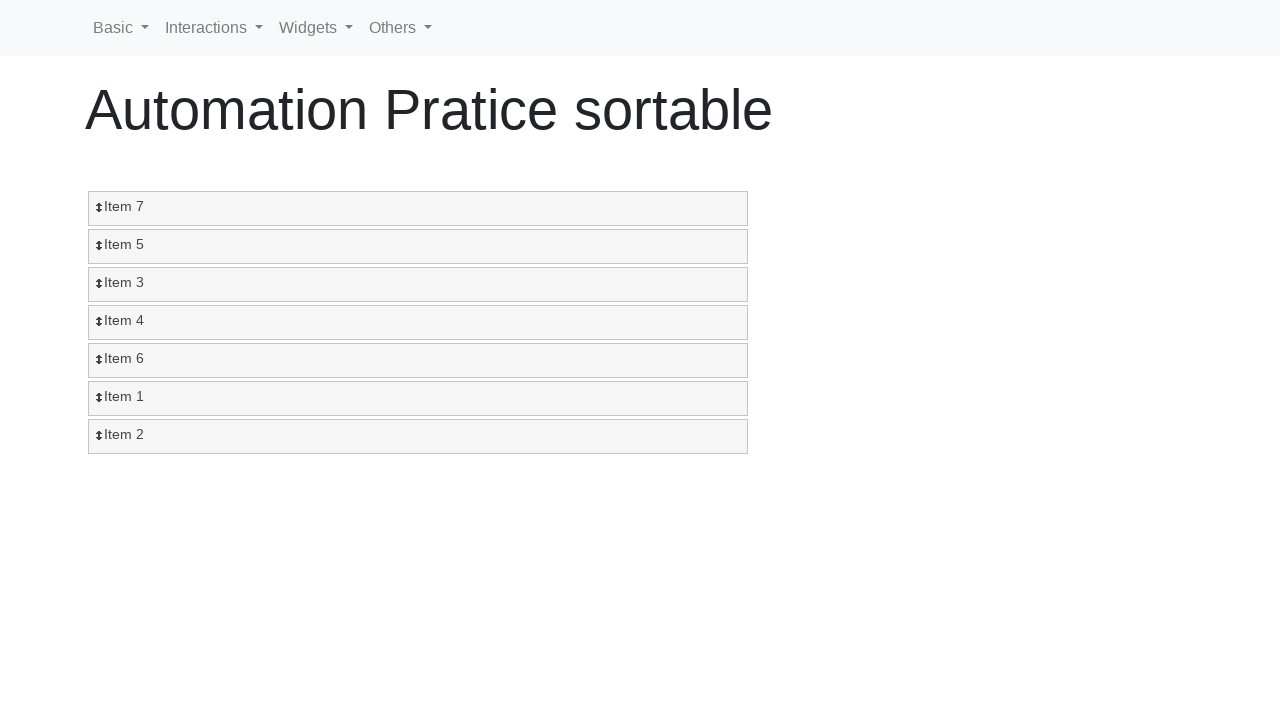

Verified position 1 contains 'Item 7'
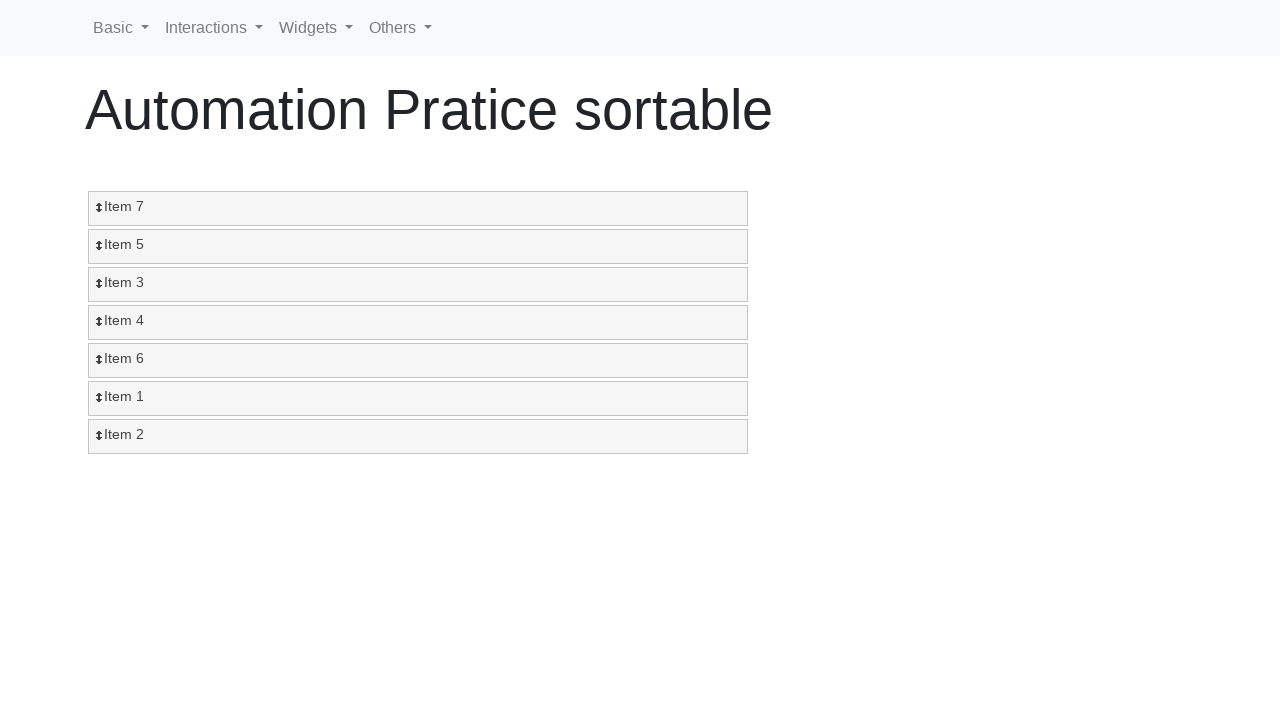

Verified position 2 contains 'Item 5'
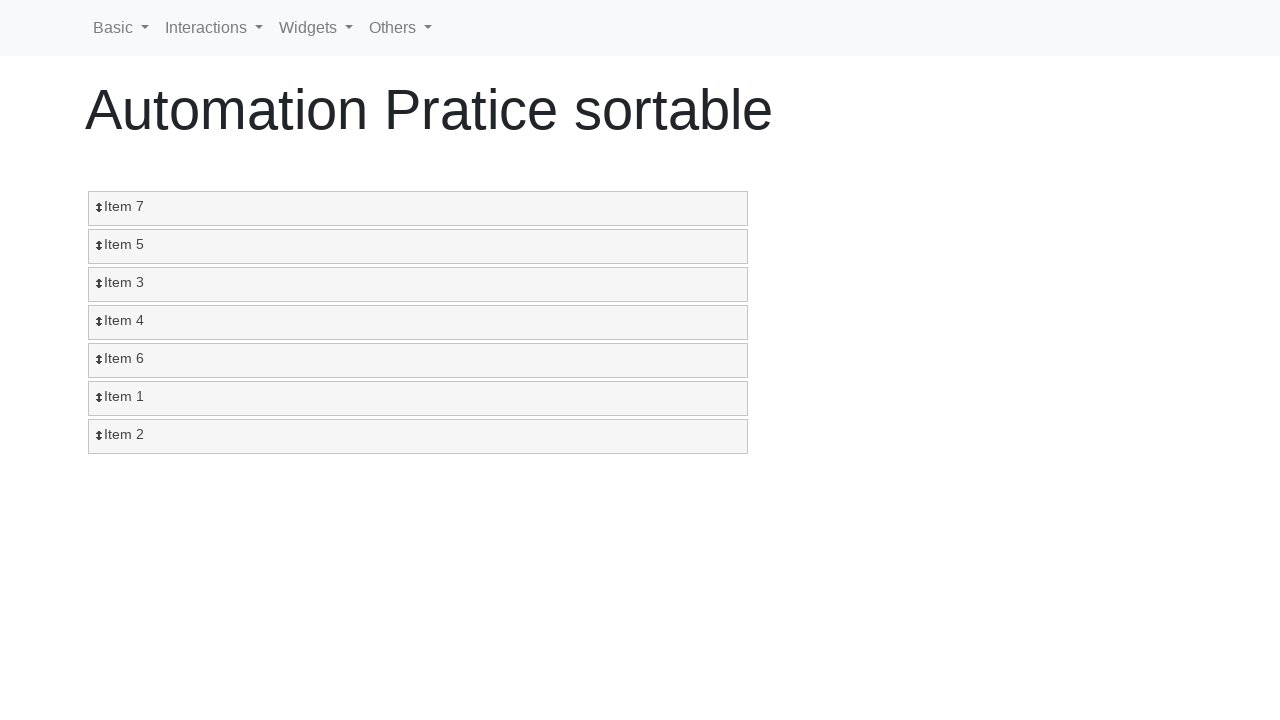

Verified position 3 contains 'Item 3'
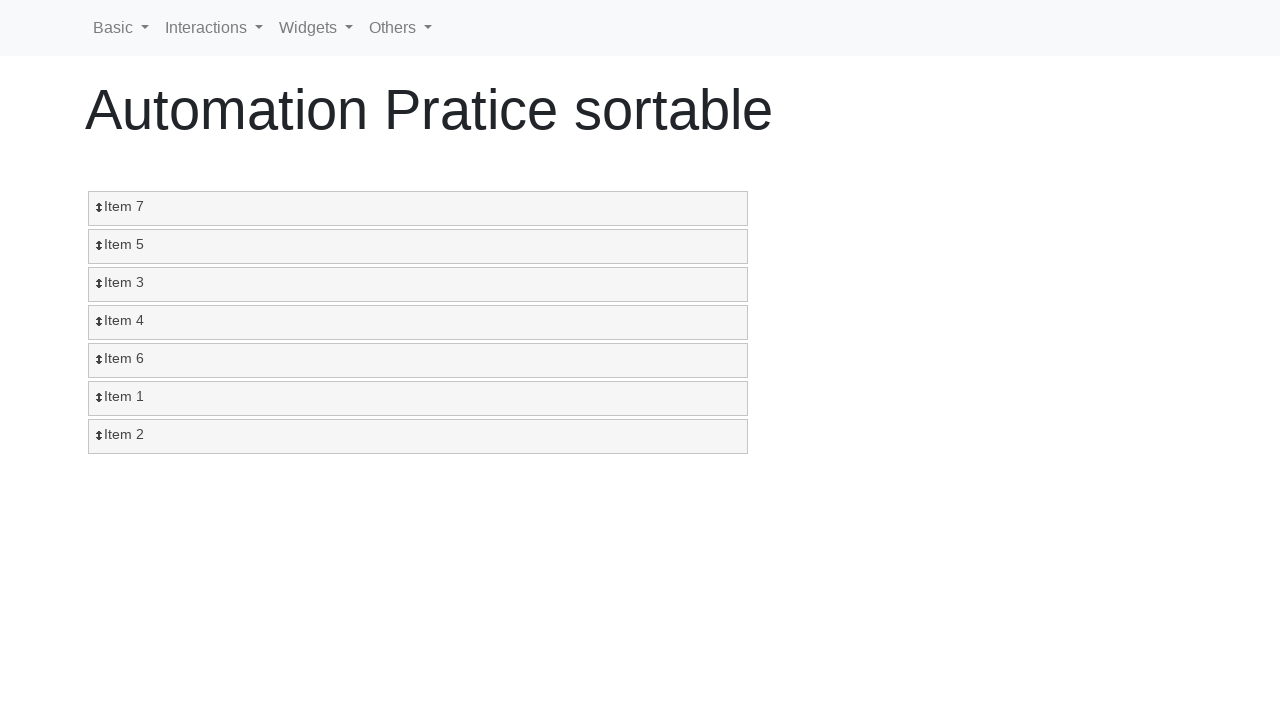

Verified position 4 contains 'Item 4'
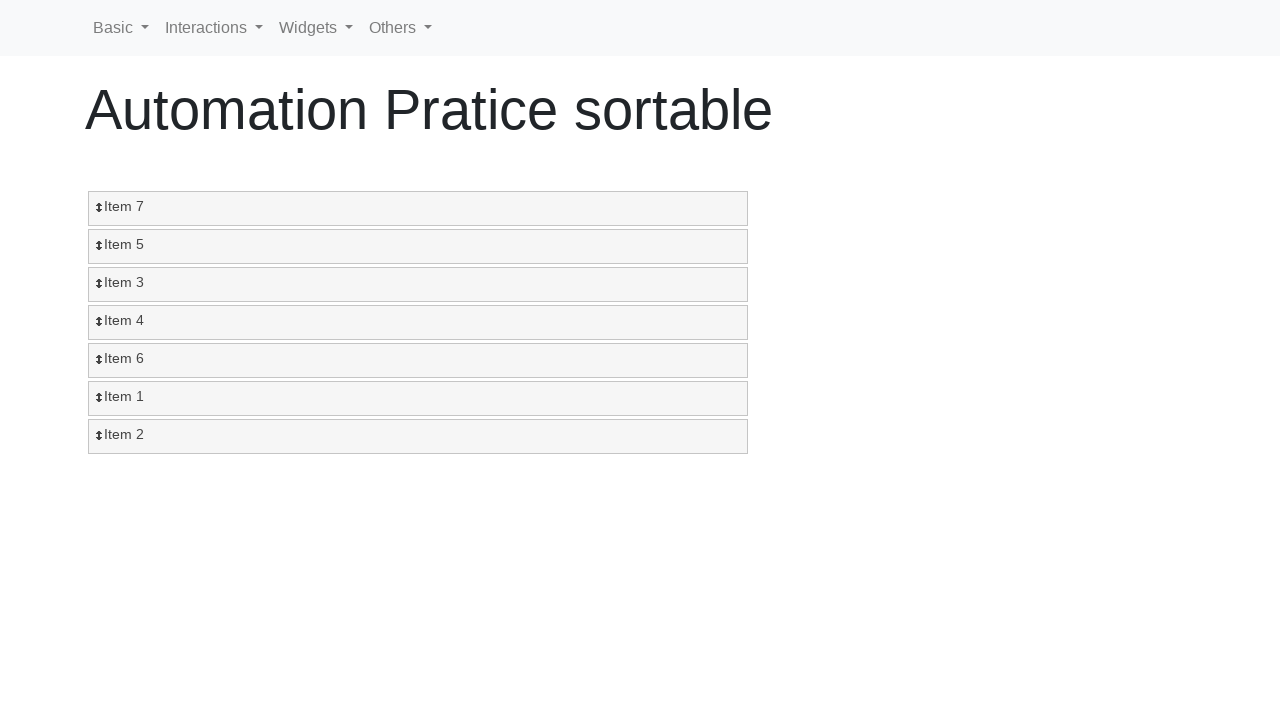

Verified position 5 contains 'Item 6'
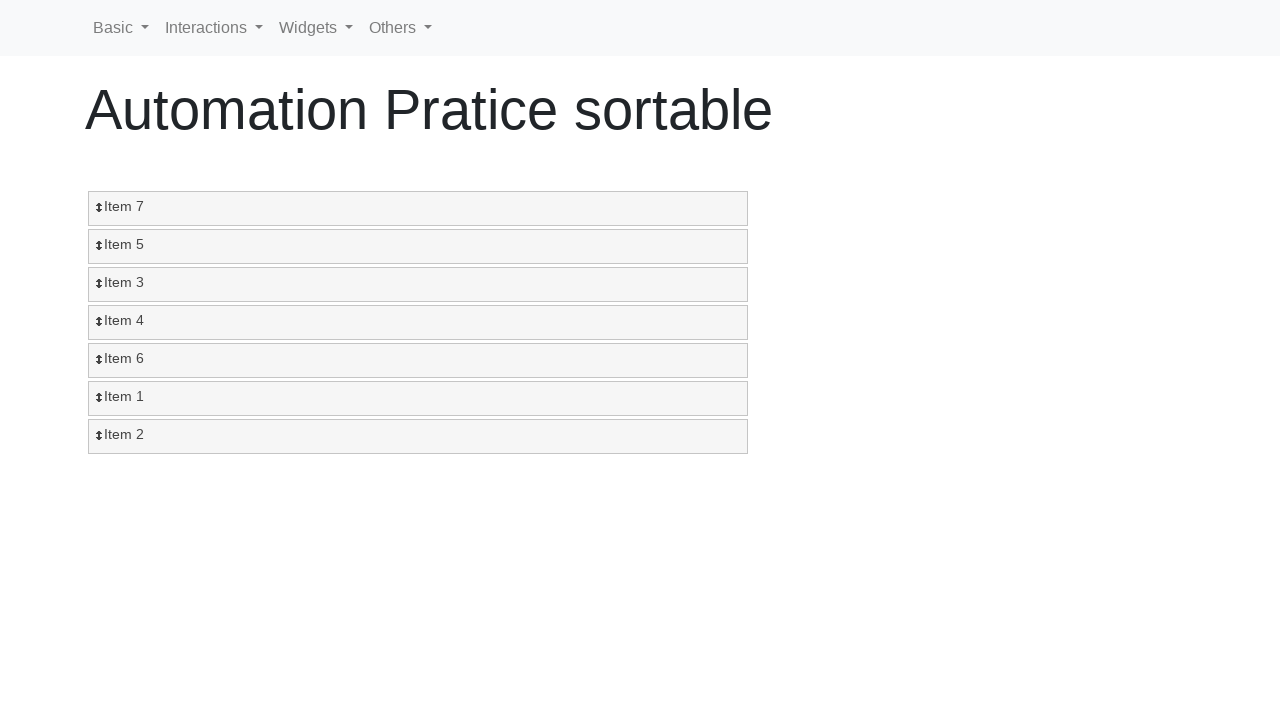

Verified position 6 contains 'Item 1'
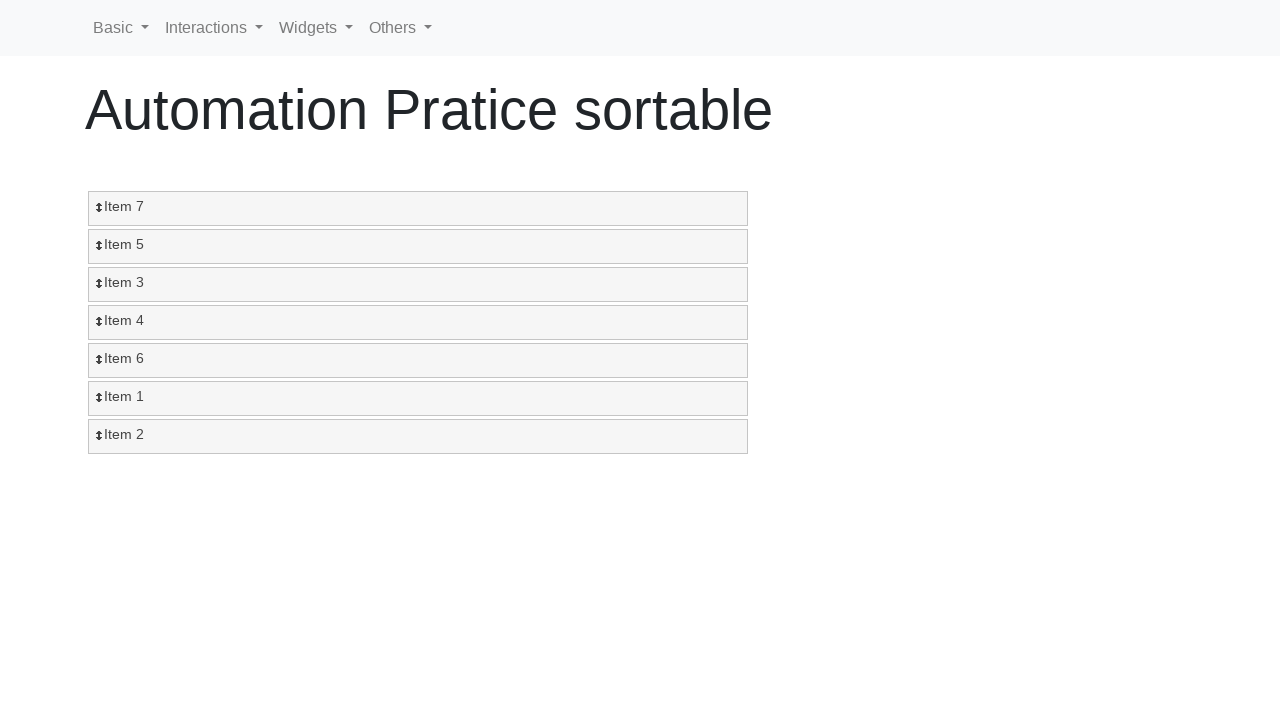

Verified position 7 contains 'Item 2'
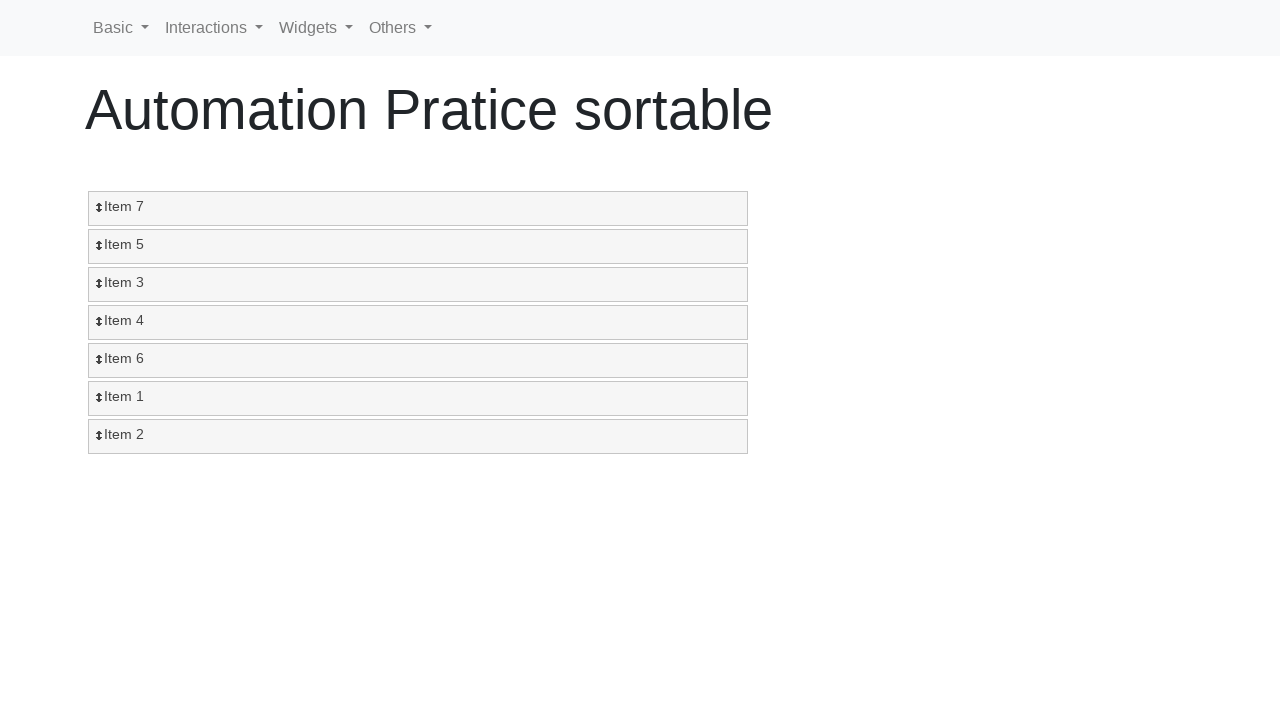

All items successfully reordered and verified to match shuffled list
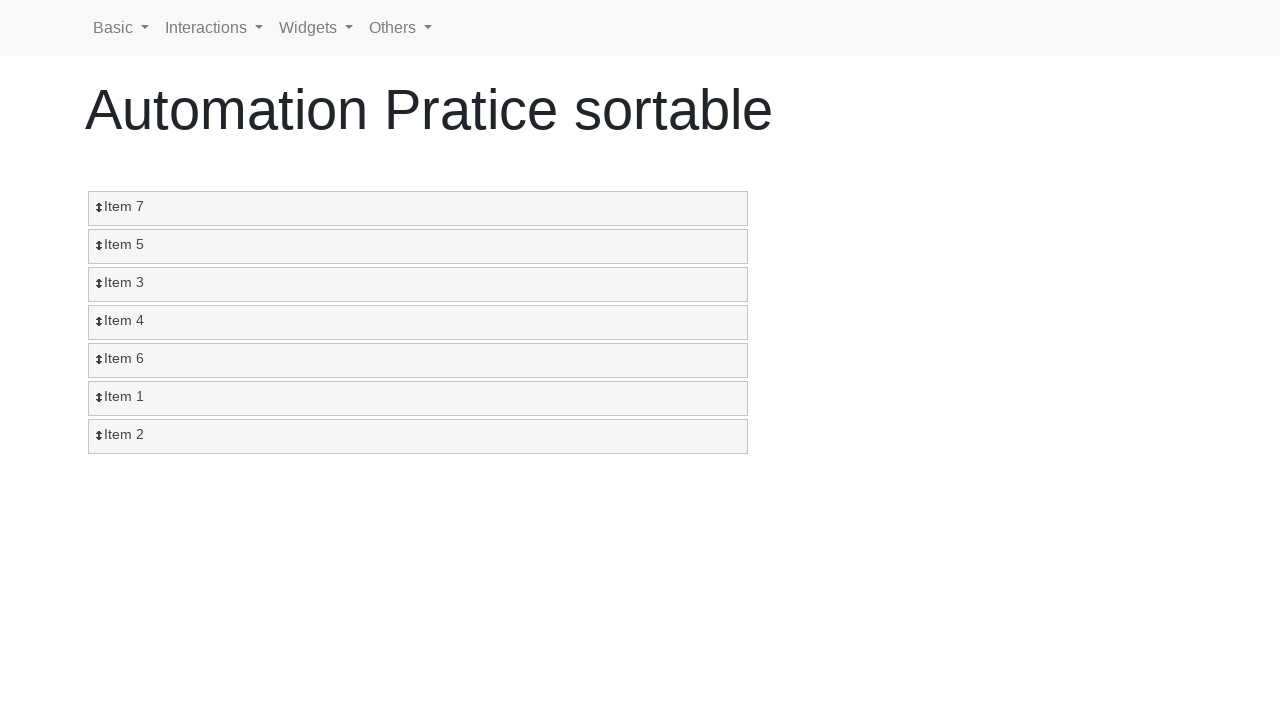

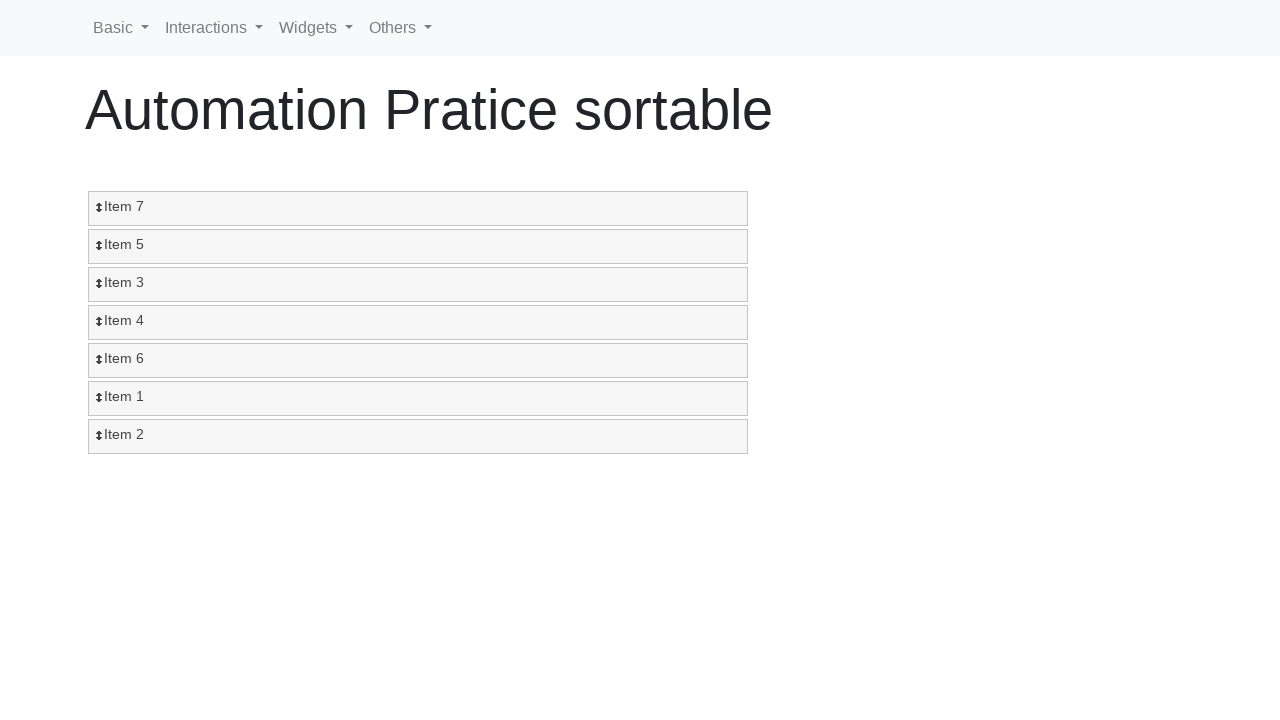